Tests waiting for dynamic text to appear after clicking a Start button, verifying that "Hello World!" text becomes present in a specific element

Starting URL: https://the-internet.herokuapp.com/dynamic_loading/1

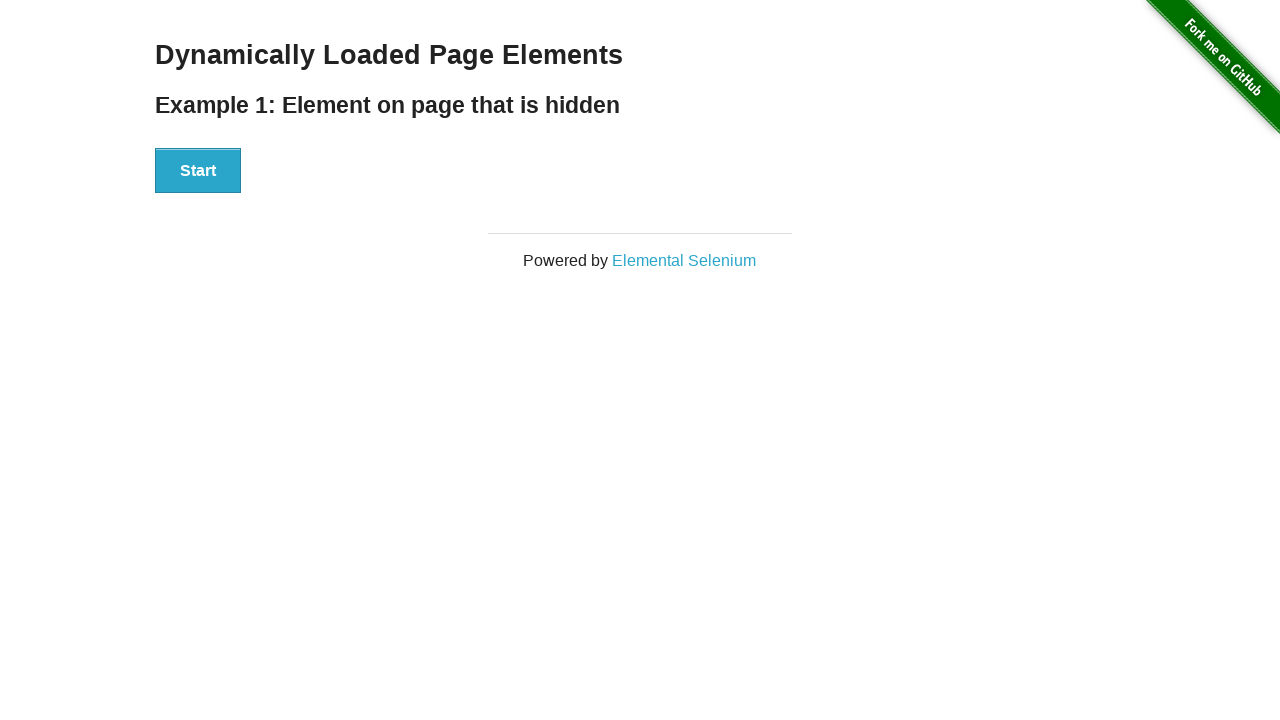

Navigated to dynamic loading page
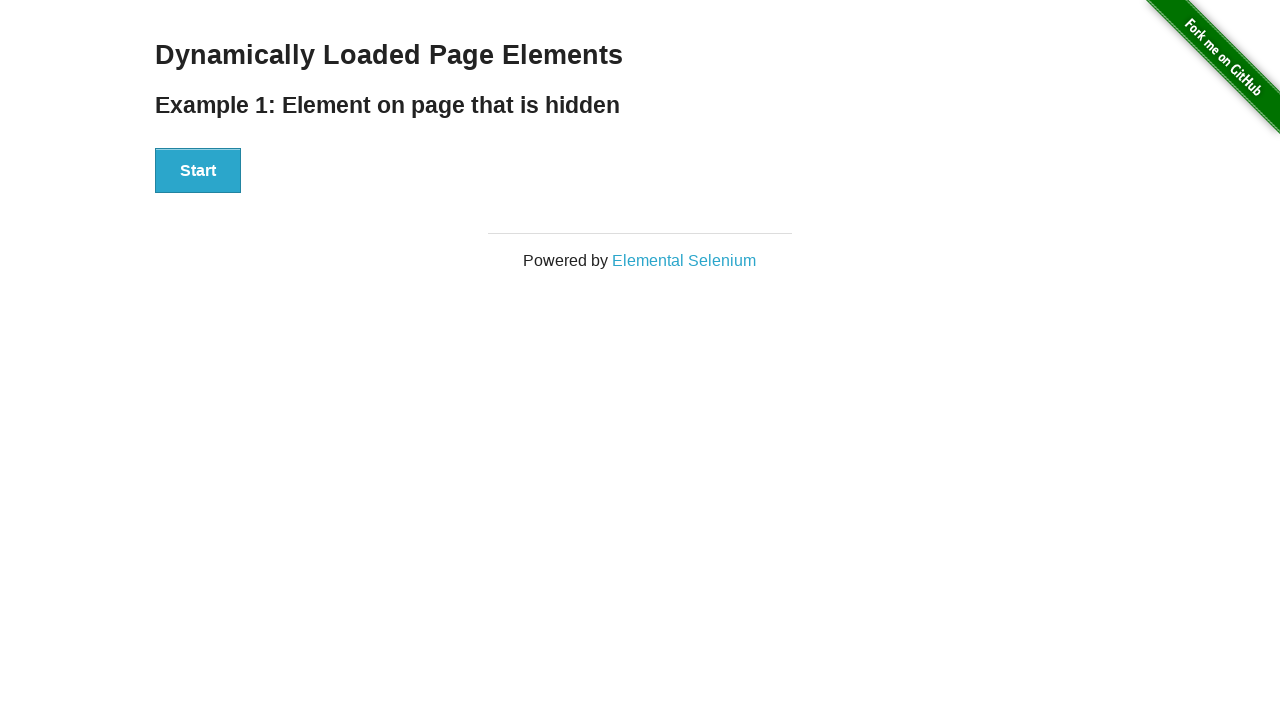

Clicked Start button to trigger dynamic loading at (198, 171) on #start button
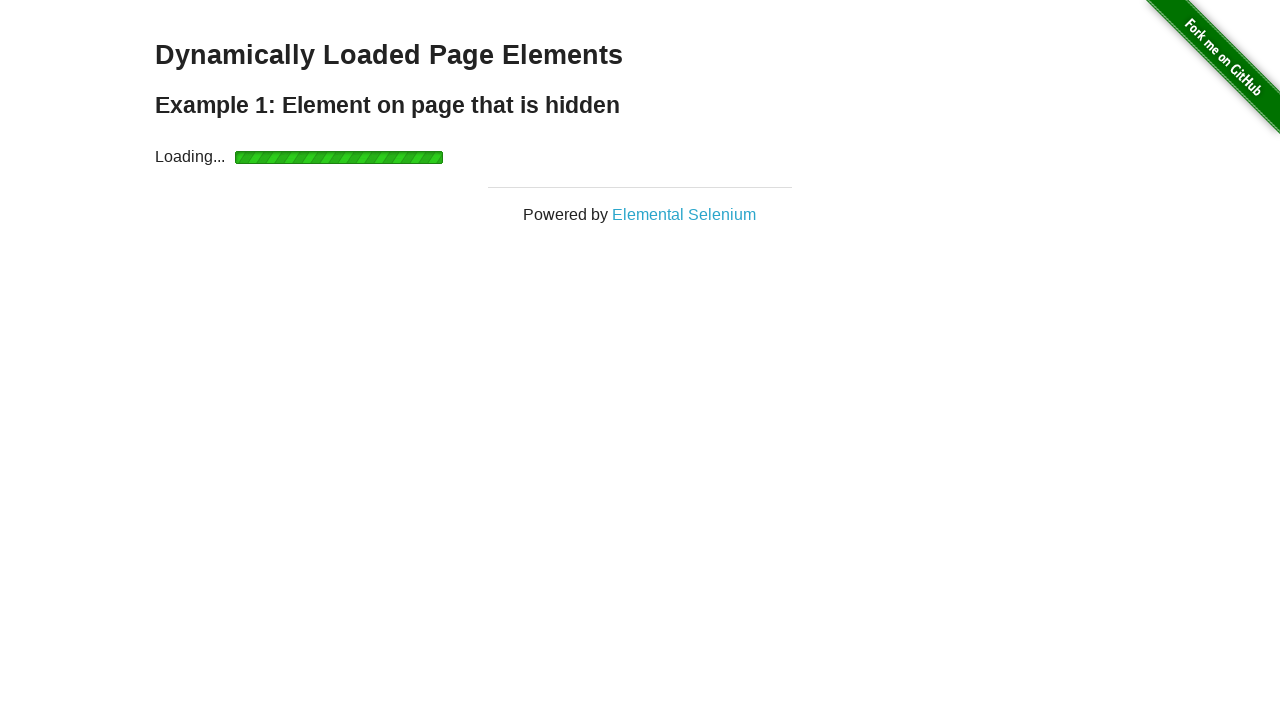

Verified 'Hello World!' text appeared in finish element
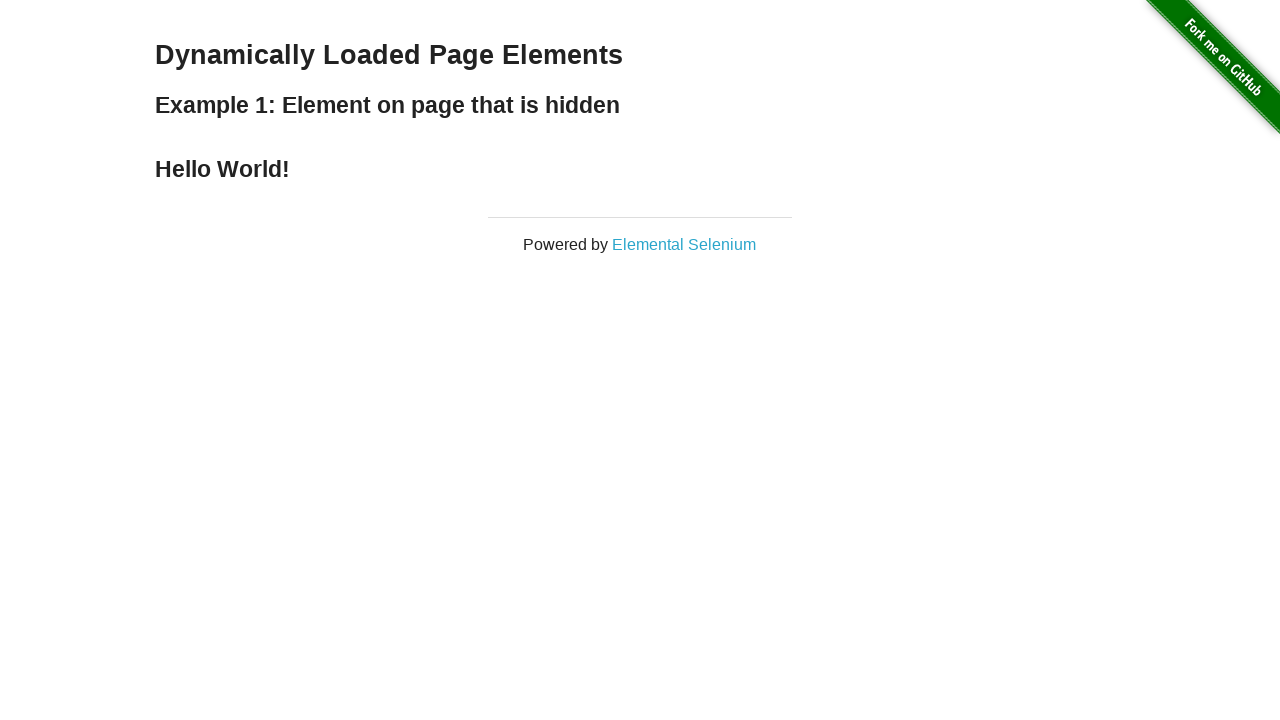

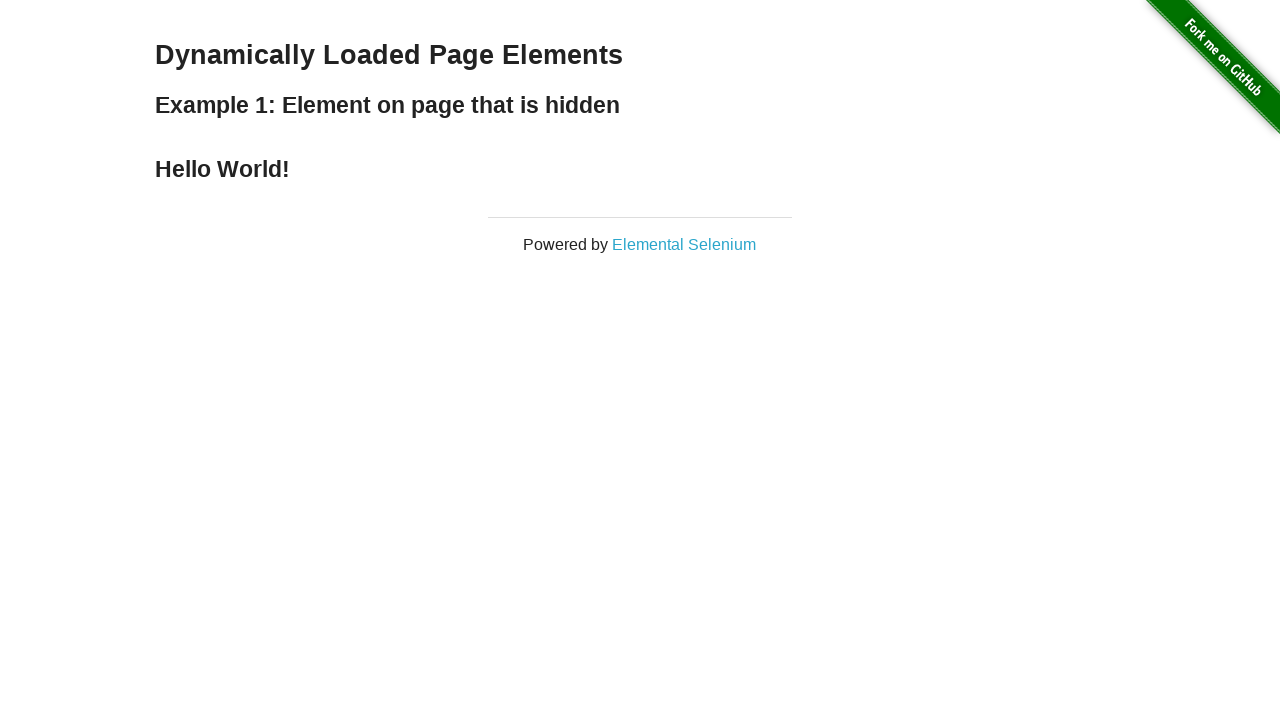